Tests opening multiple browser tabs, switching between them, and navigating in a specific tab

Starting URL: https://demoqa.com

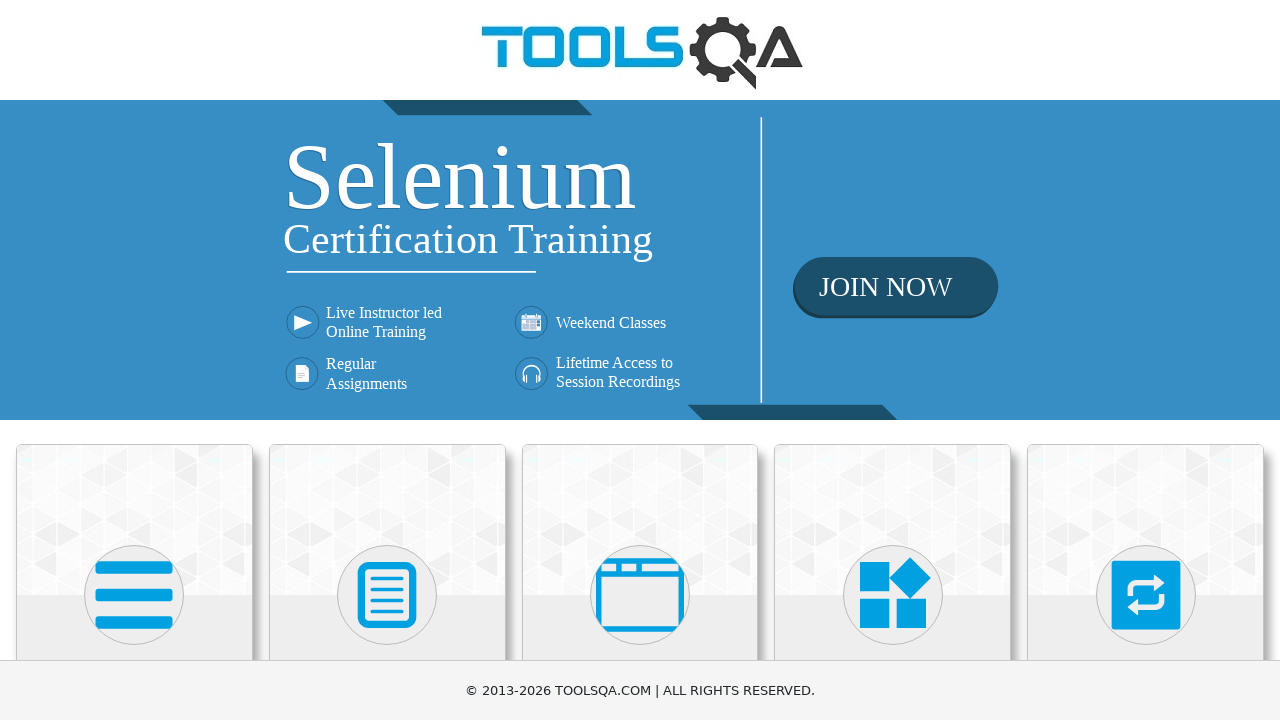

Opened first new browser tab
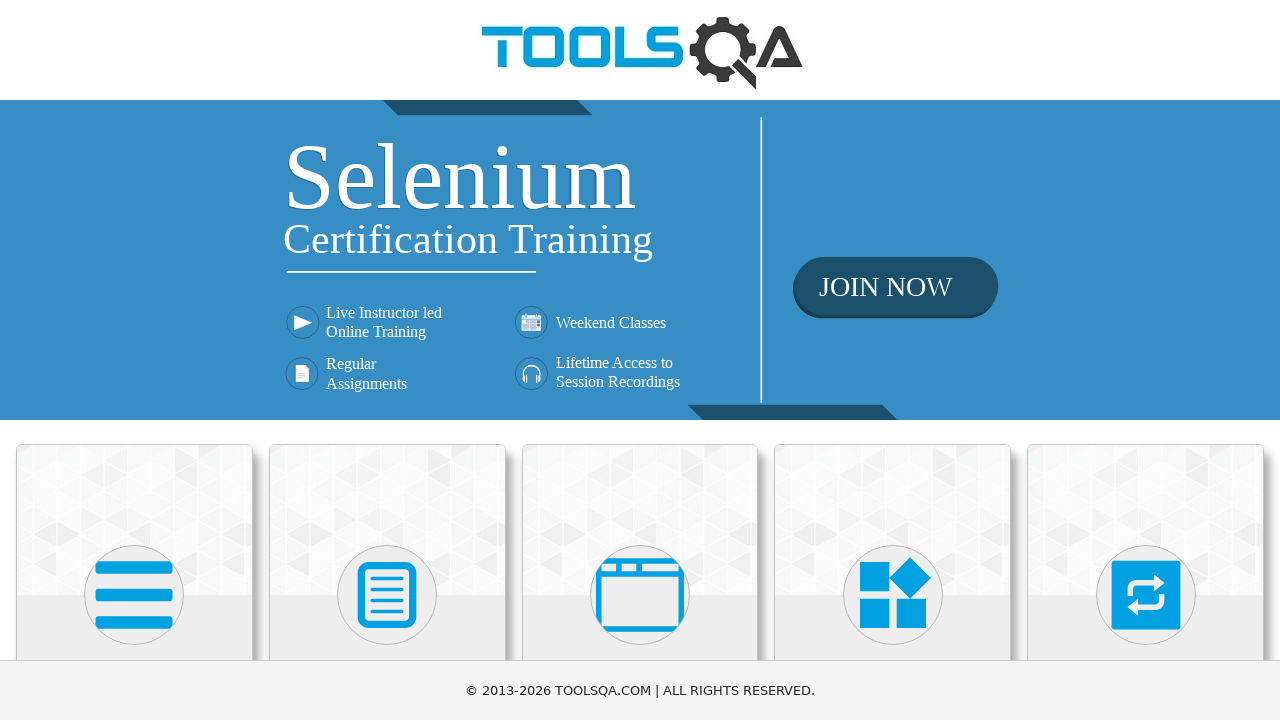

Opened second new browser tab
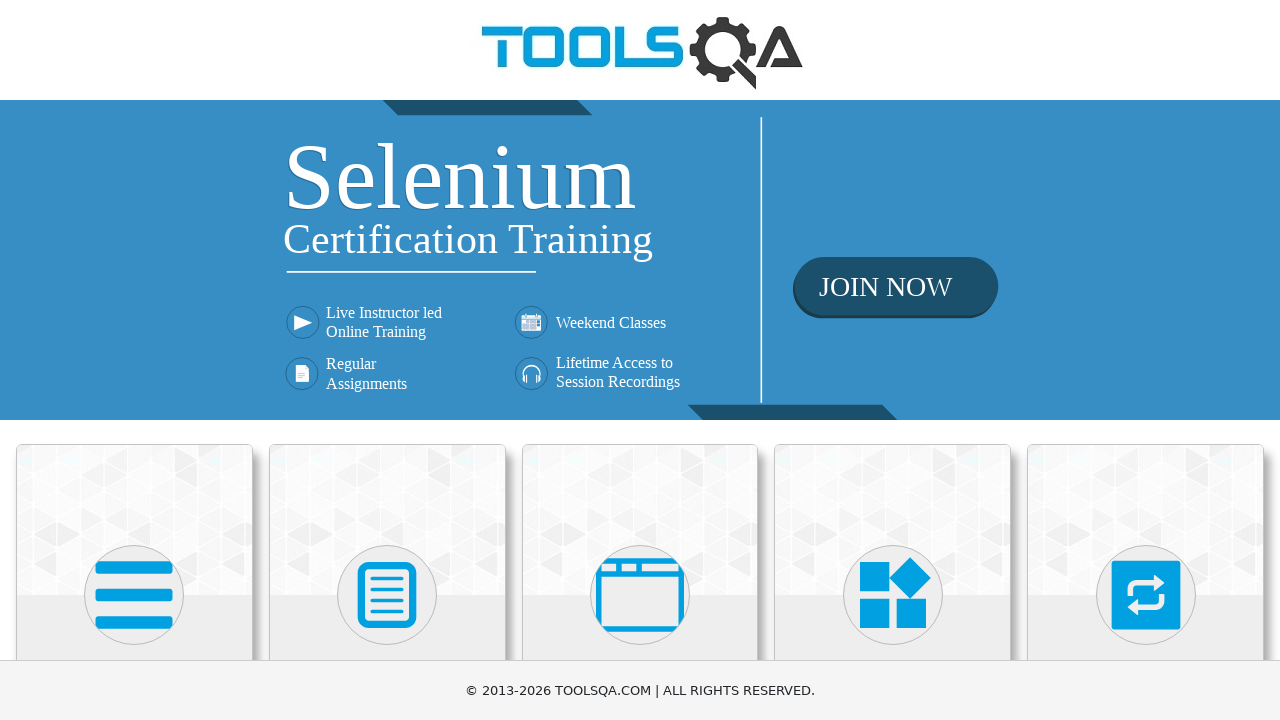

Opened third new browser tab
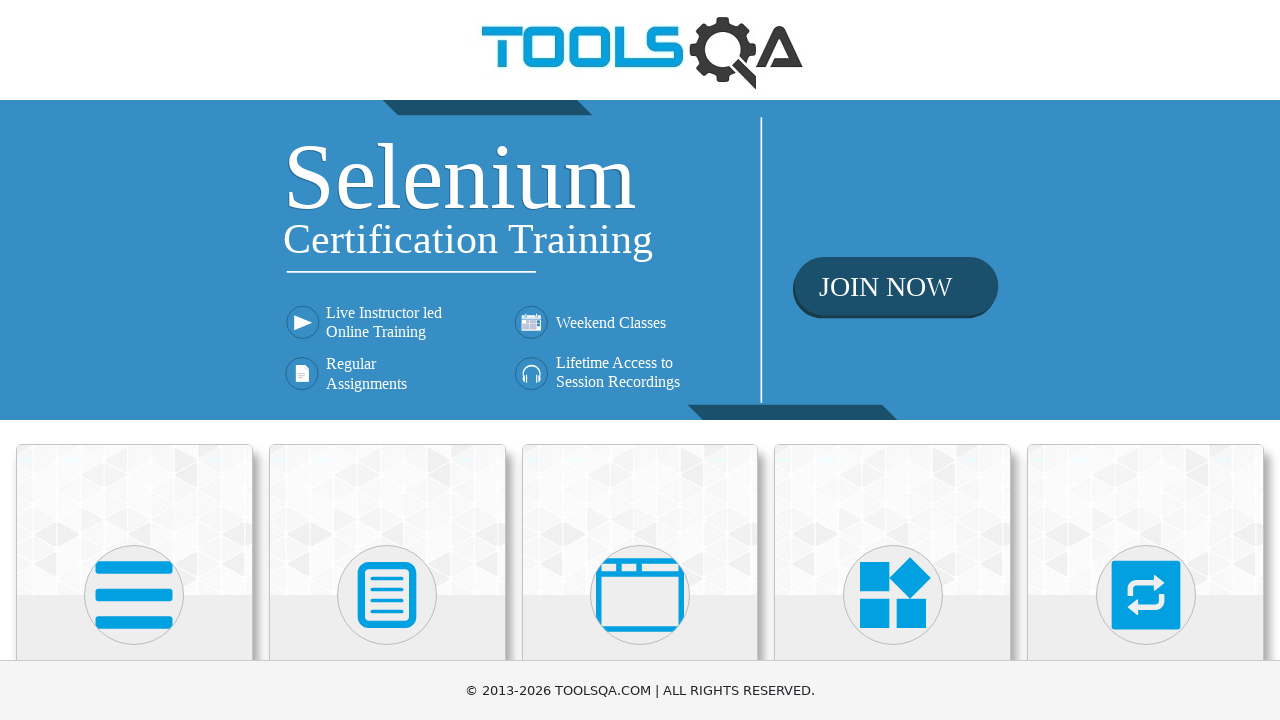

Navigated first tab to https://demoqa.com/elements
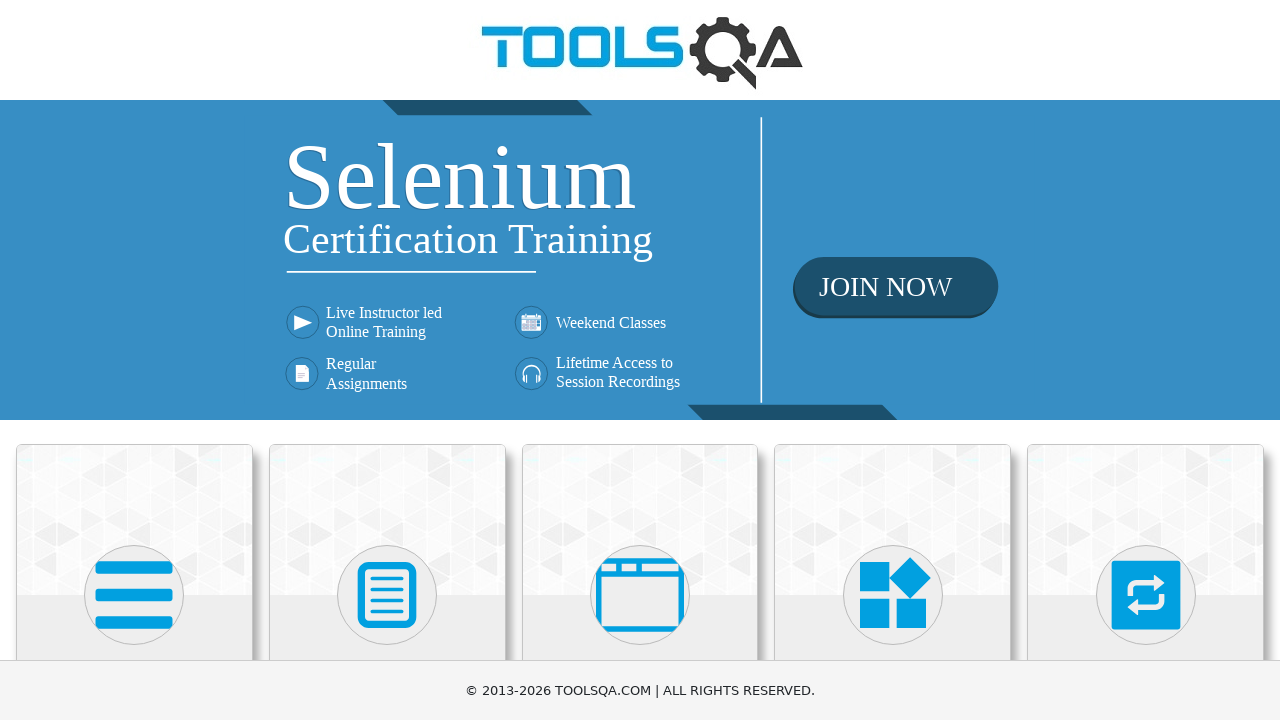

Verified that first tab URL is https://demoqa.com/elements
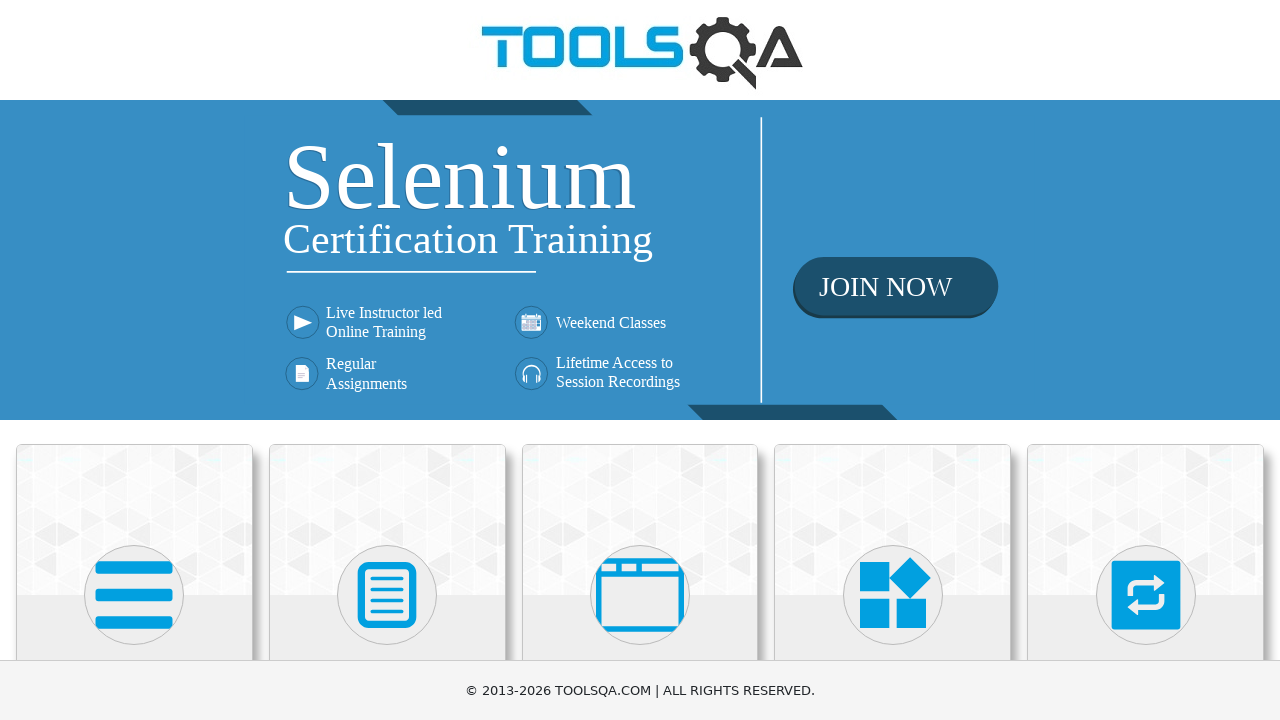

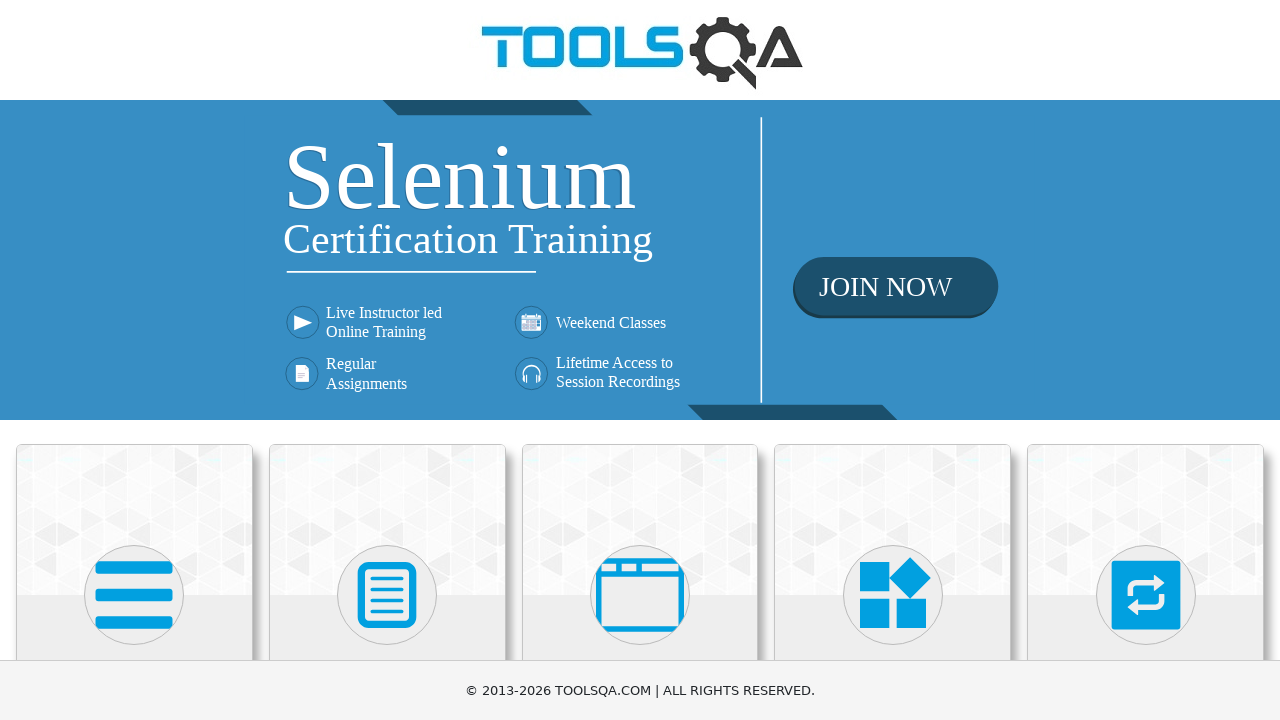